Tests window/tab handling by opening a new tab via a link click and switching between the original and new tab multiple times

Starting URL: https://demo.automationtesting.in/Windows.html

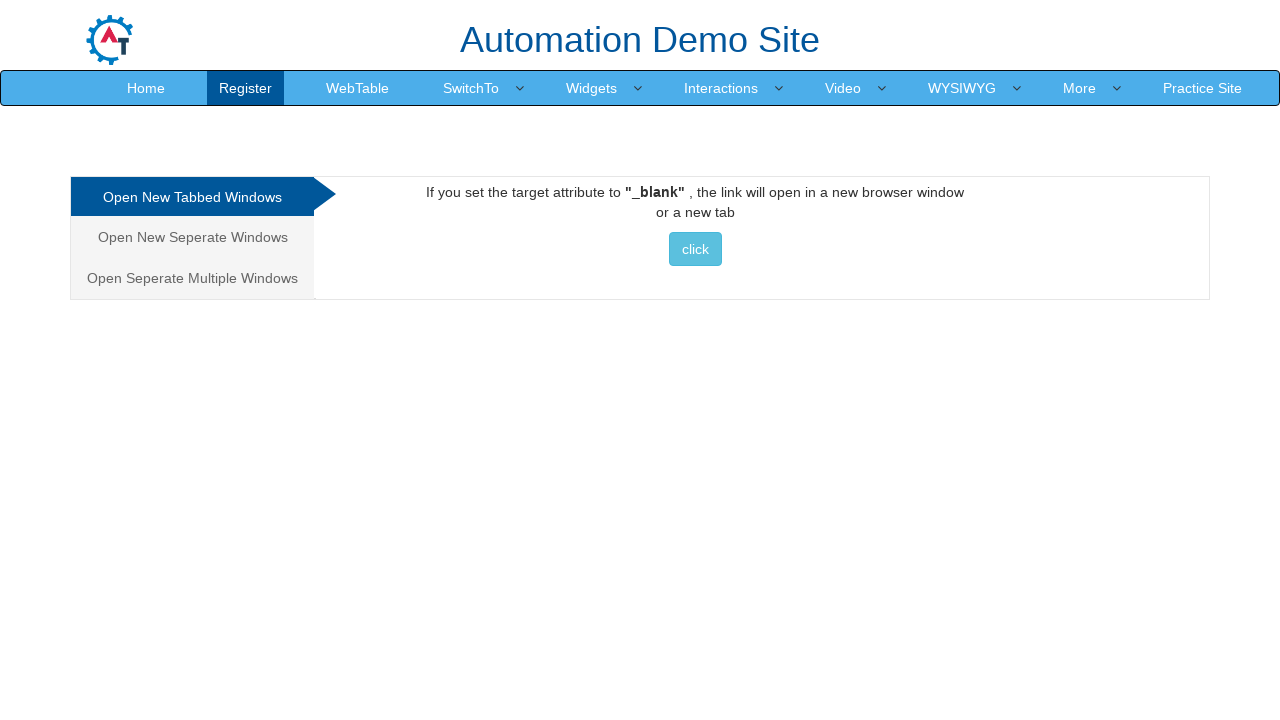

Clicked link to open new tab with Selenium.dev at (695, 249) on xpath=//a[@href='http://www.selenium.dev']
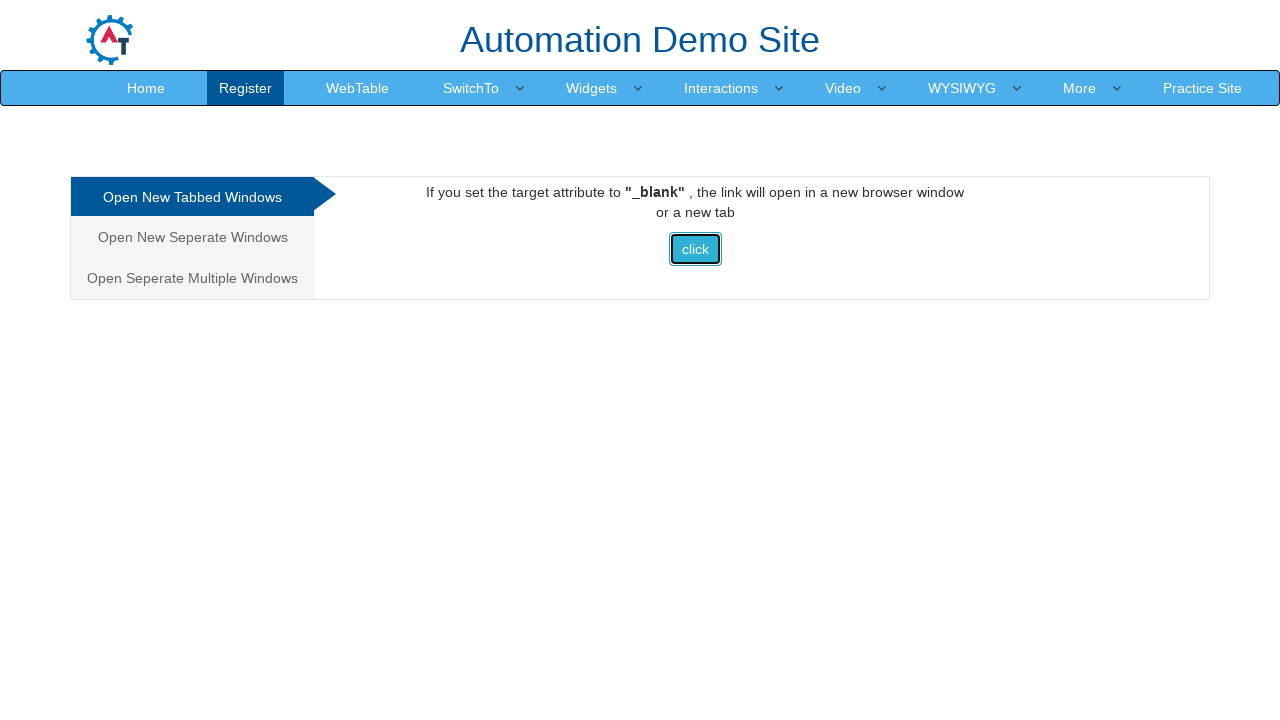

Switched to new tab (first time)
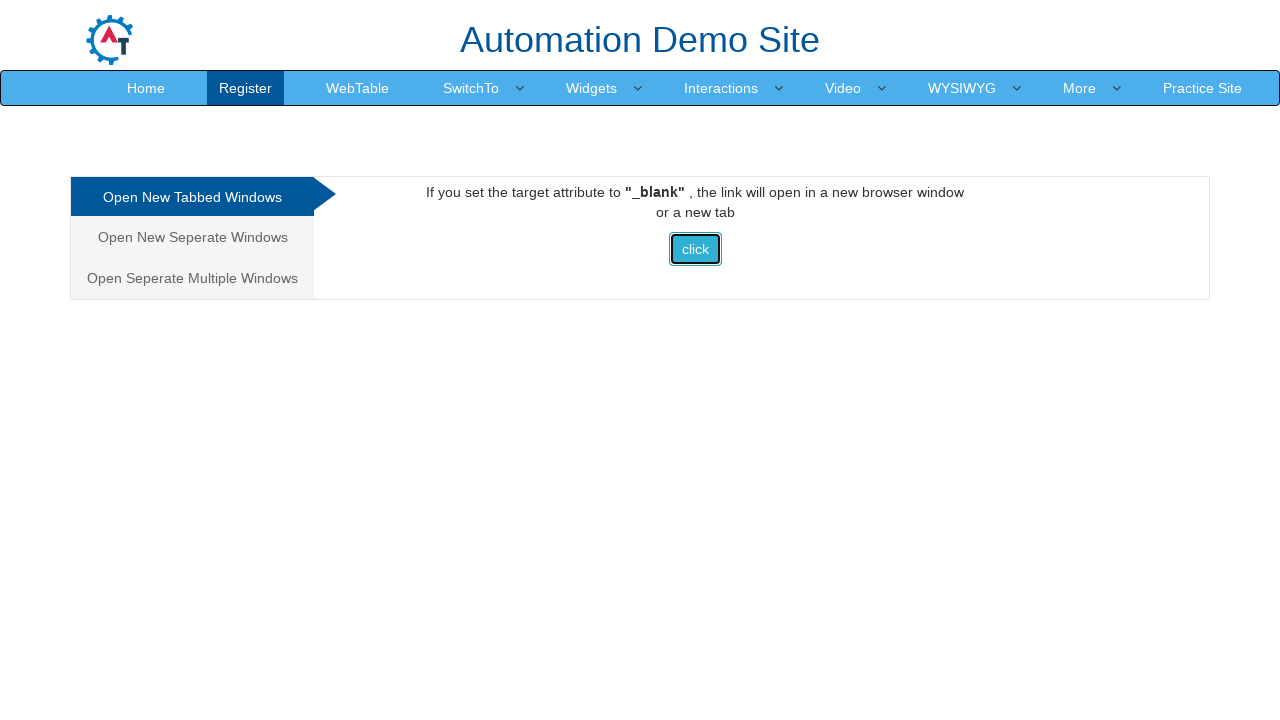

Switched back to original tab (first time)
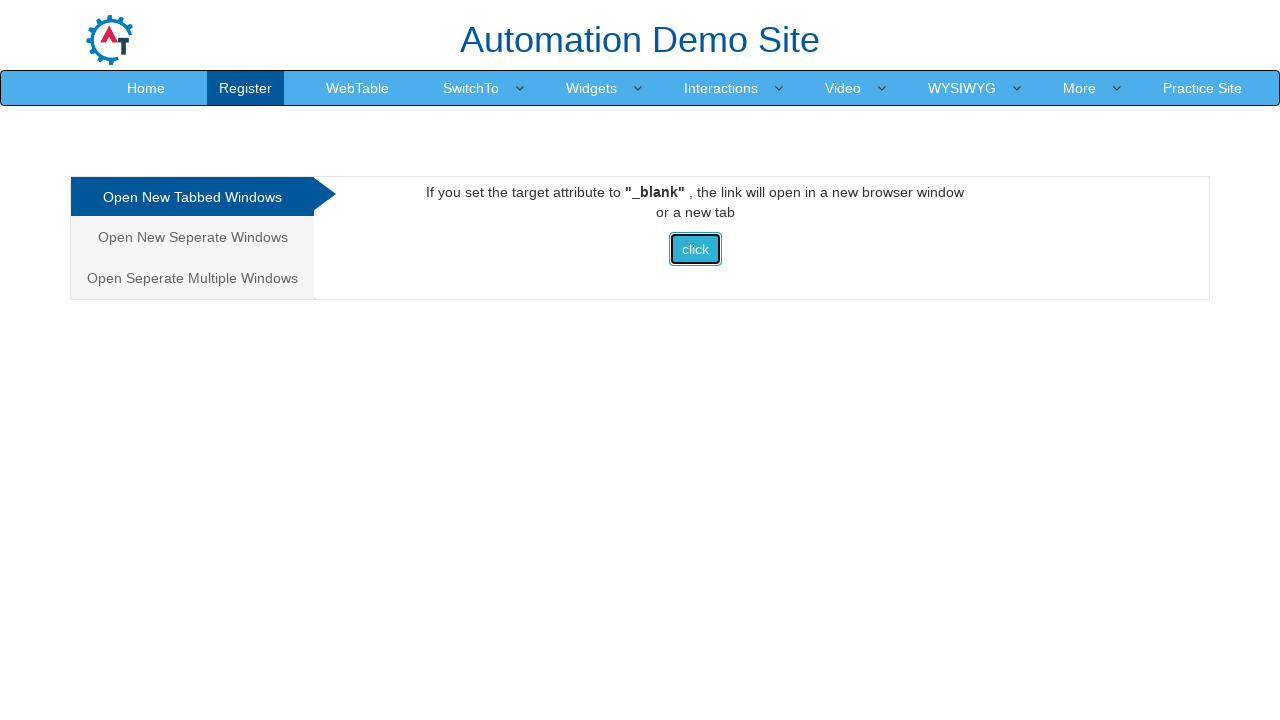

Switched to new tab (second time)
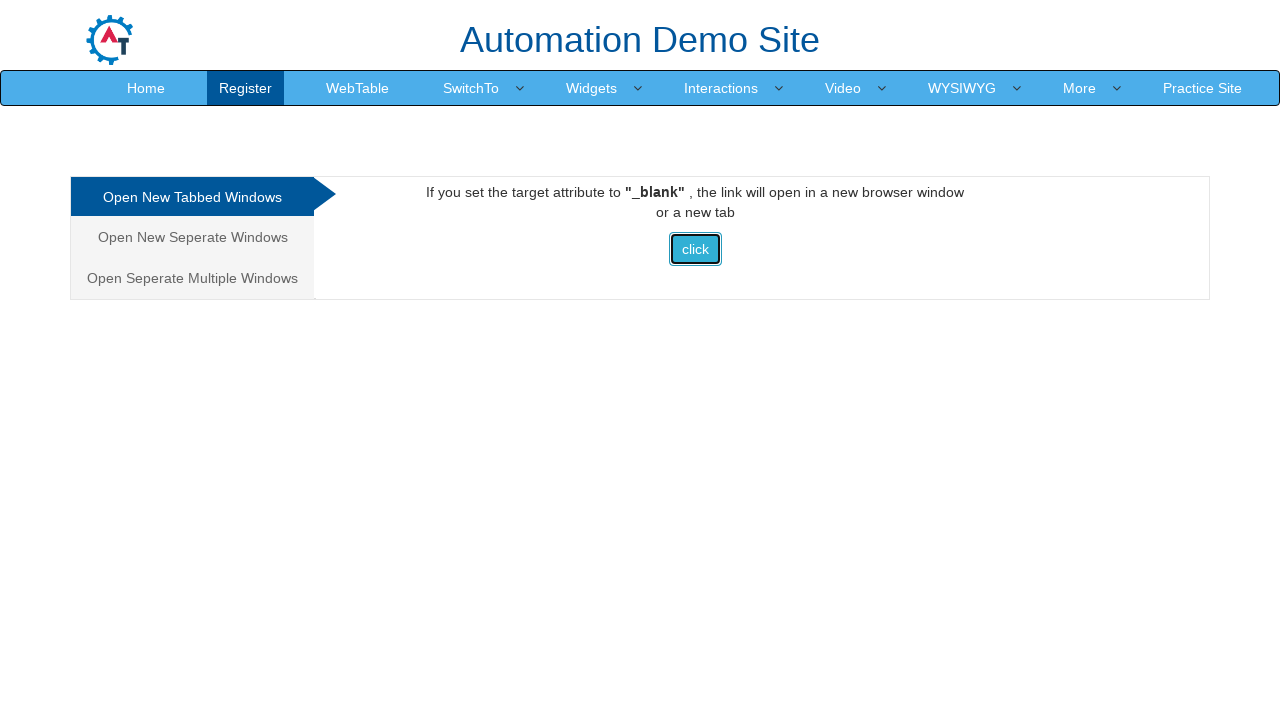

Switched back to original tab (second time)
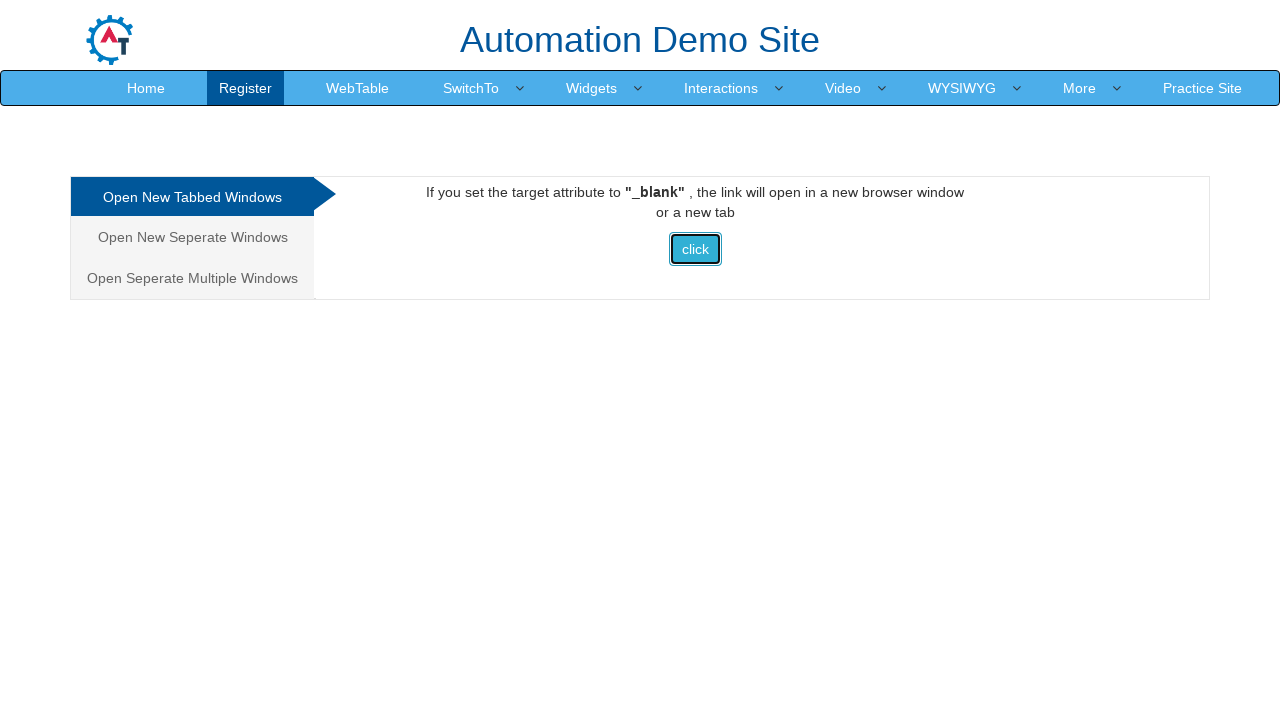

Switched to new tab (third time)
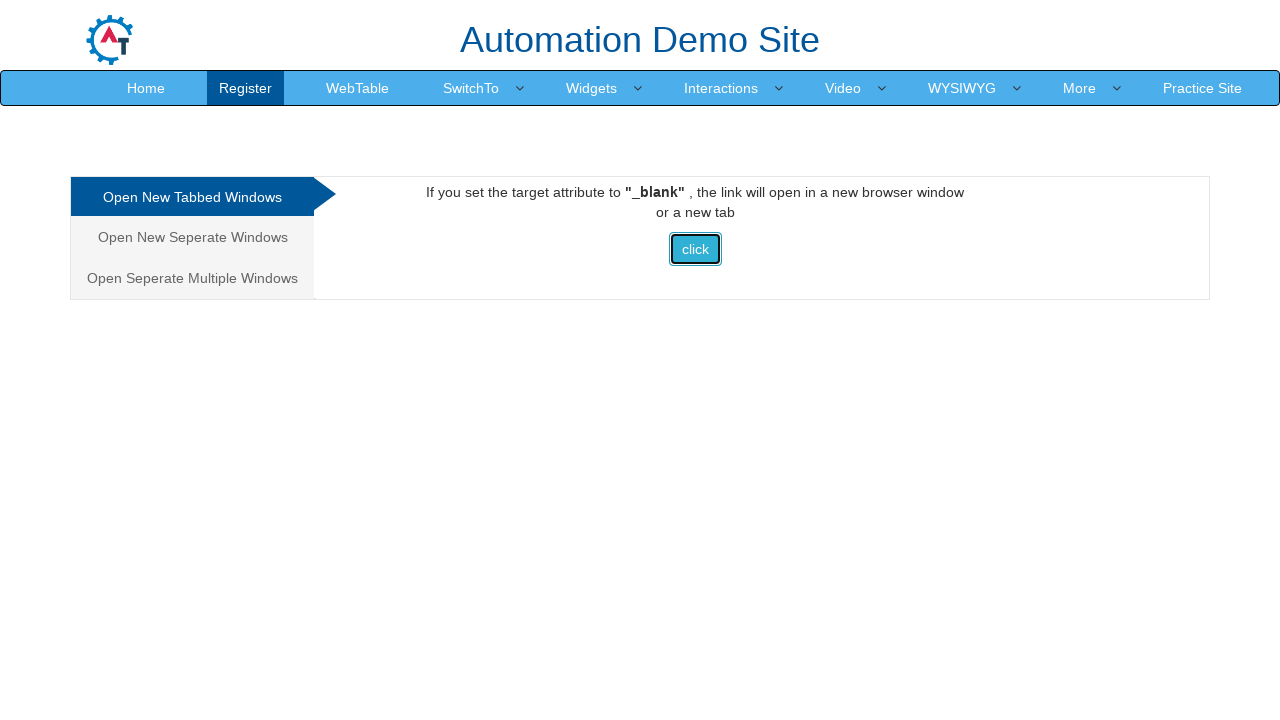

Switched back to original tab (third time)
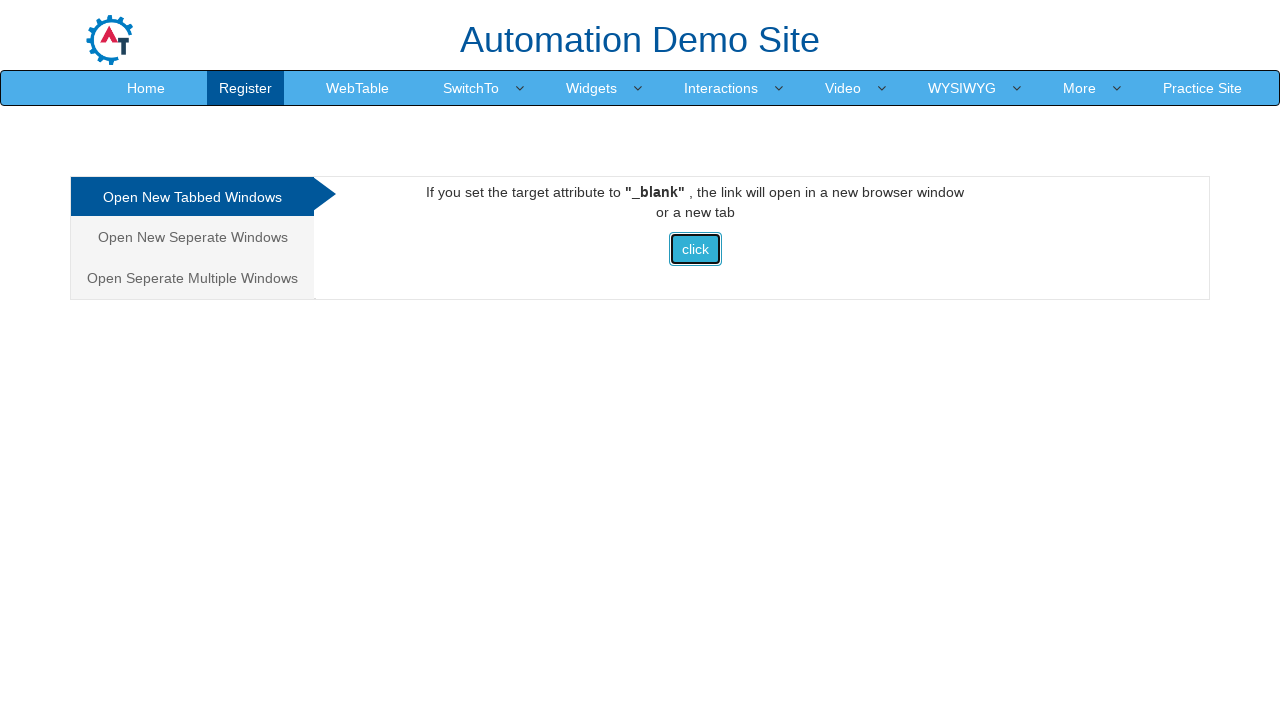

Switched to new tab (fourth time)
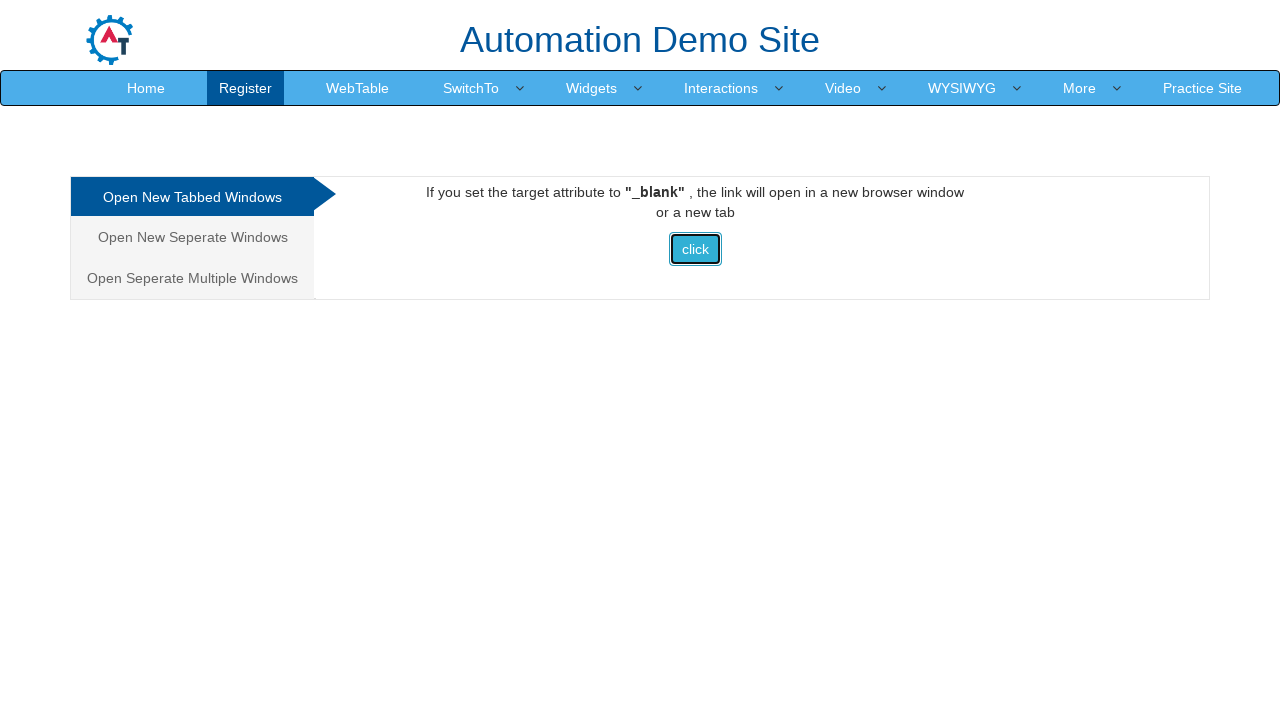

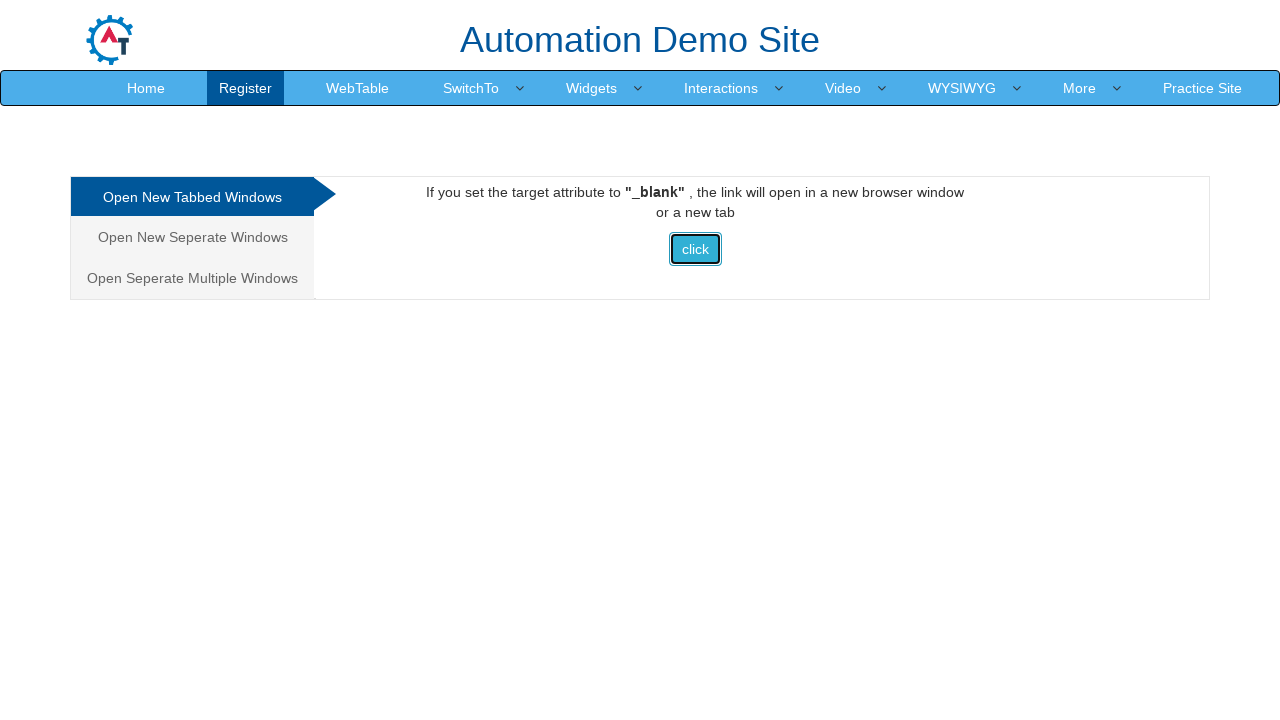